Tests registration form submission by filling out all fields including name, email, password, phone, gender, date of birth, department, job title, and programming language selection

Starting URL: https://practice.cydeo.com/registration_form

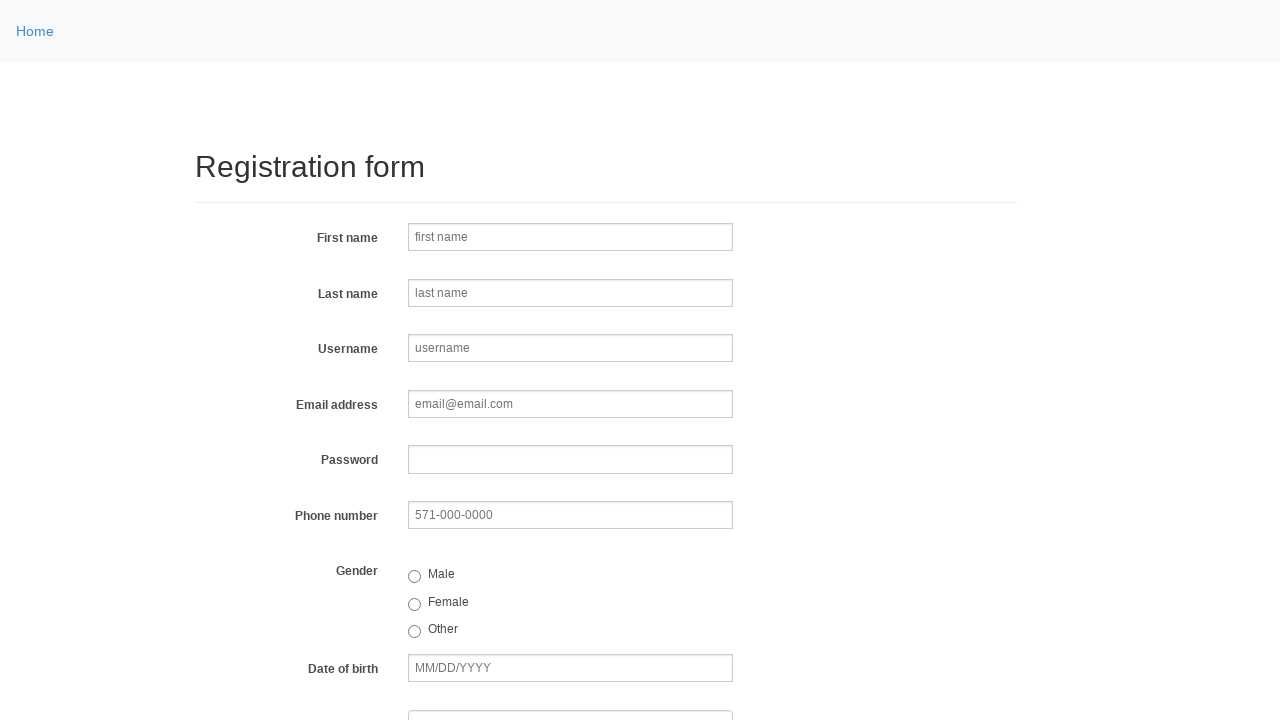

Filled first name field with 'Jennifer' on input[name='firstname']
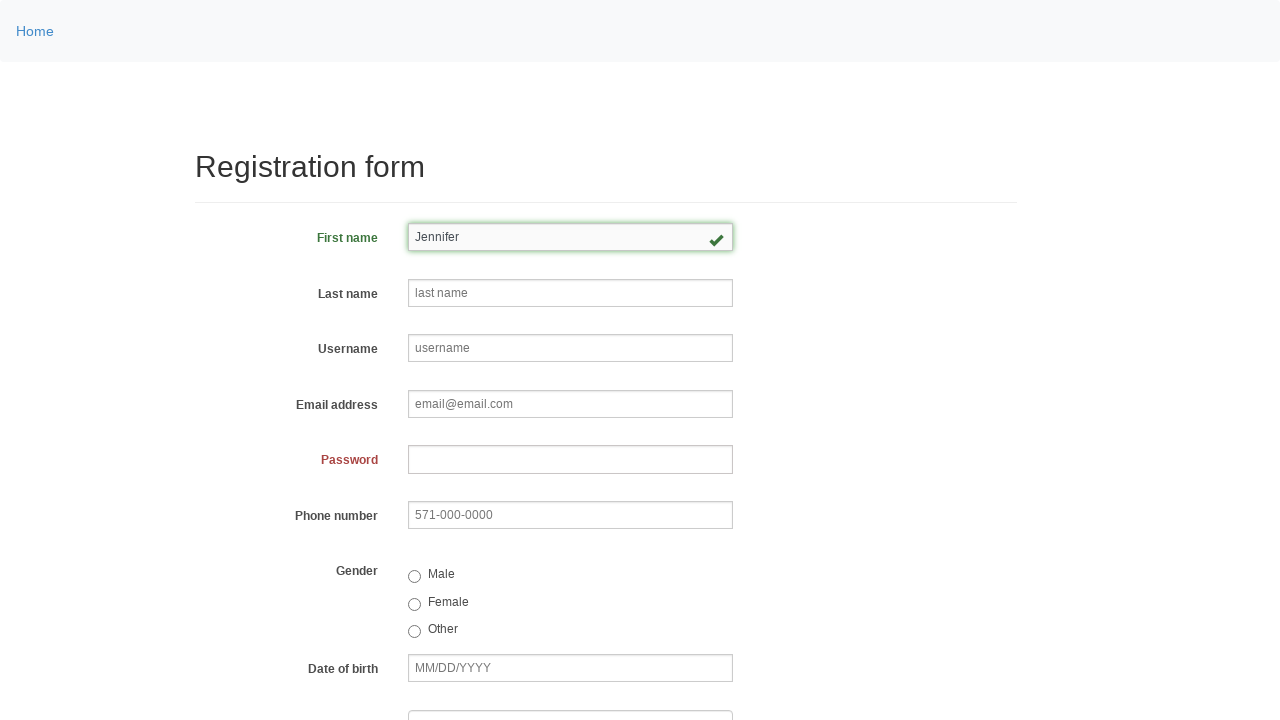

Filled last name field with 'Anderson' on input[name='lastname']
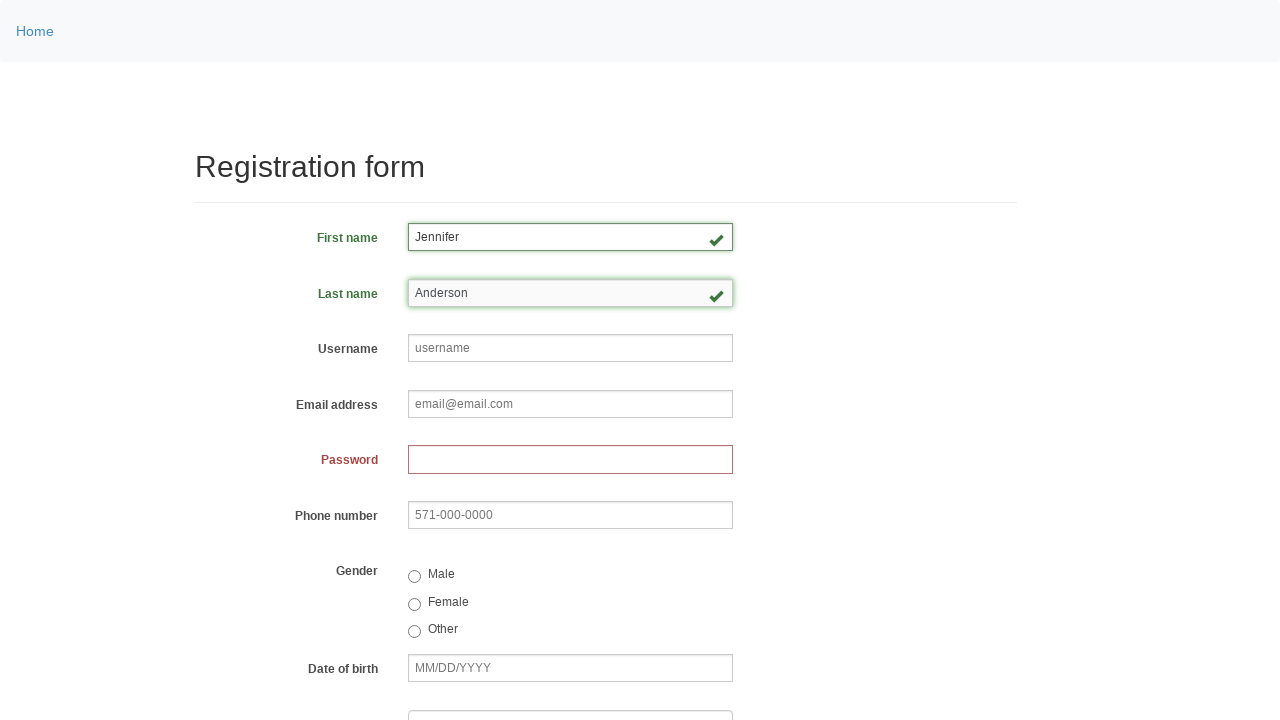

Filled username field with 'helpdesk7823' on input[name='username']
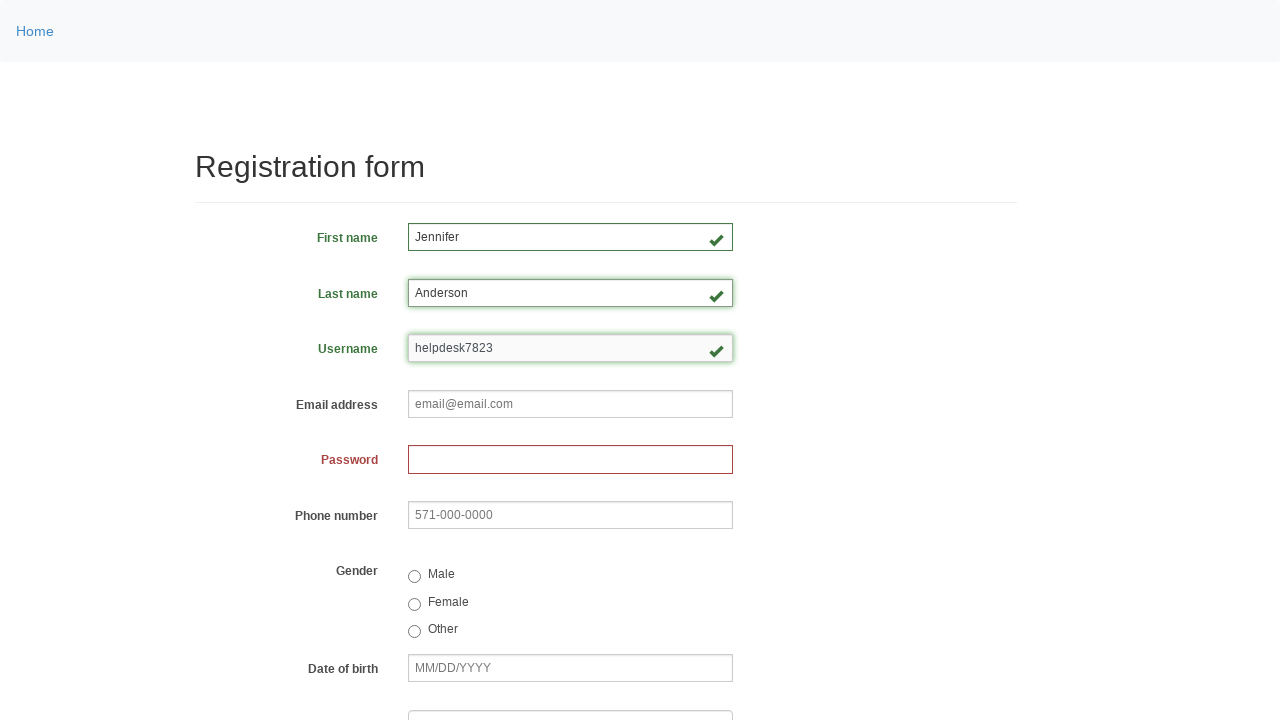

Filled email field with 'helpdesk7823@gmail.com' on input[name='email']
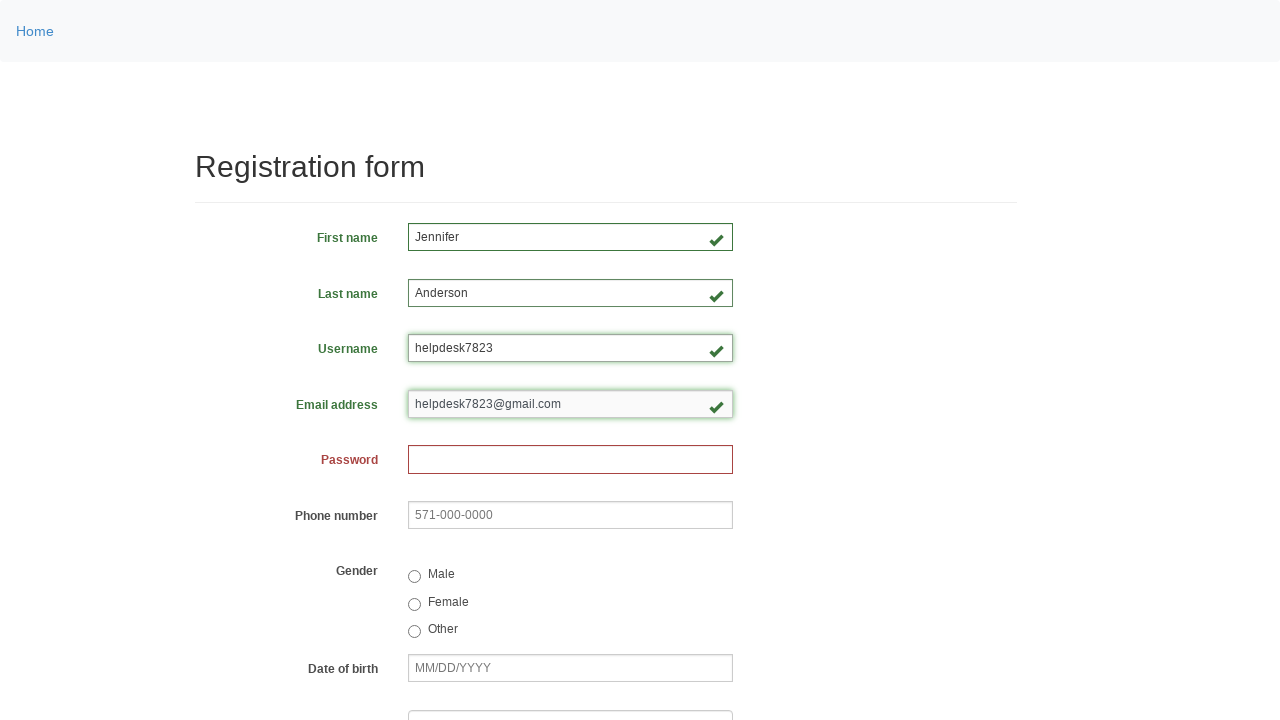

Filled password field with '45892017' on input[name='password']
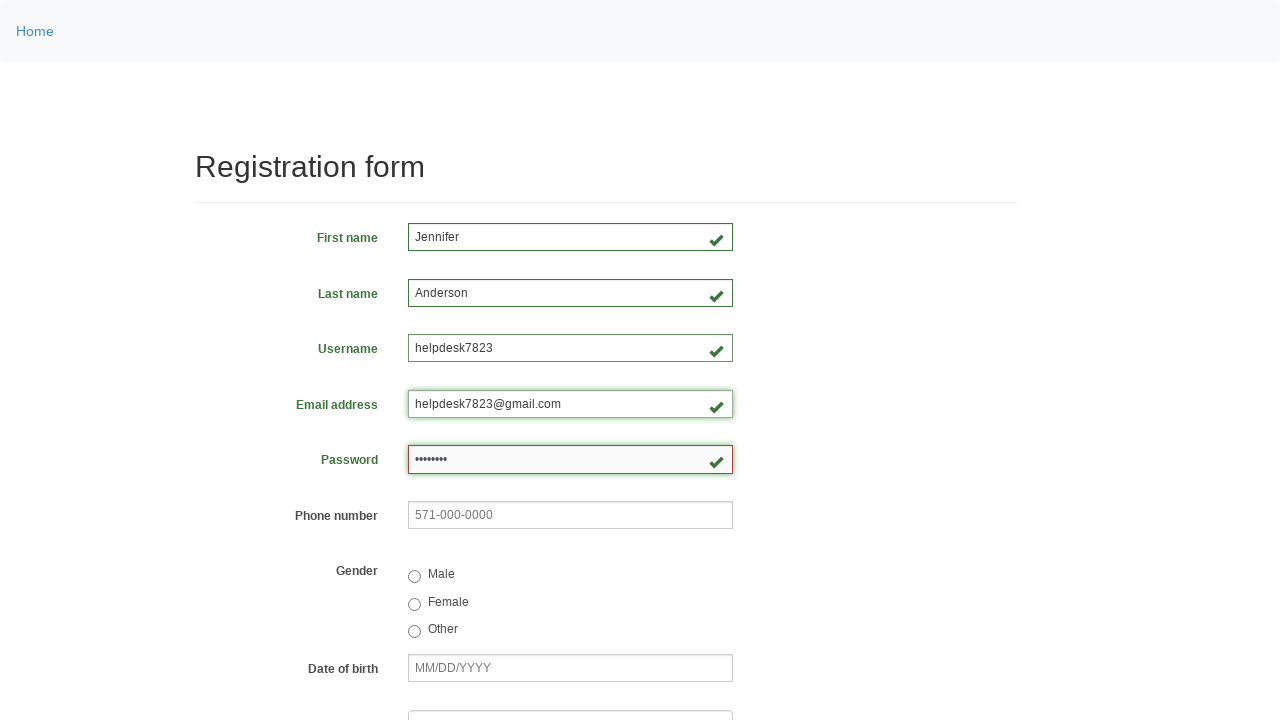

Filled phone number field with '415-782-9364' on input[name='phone']
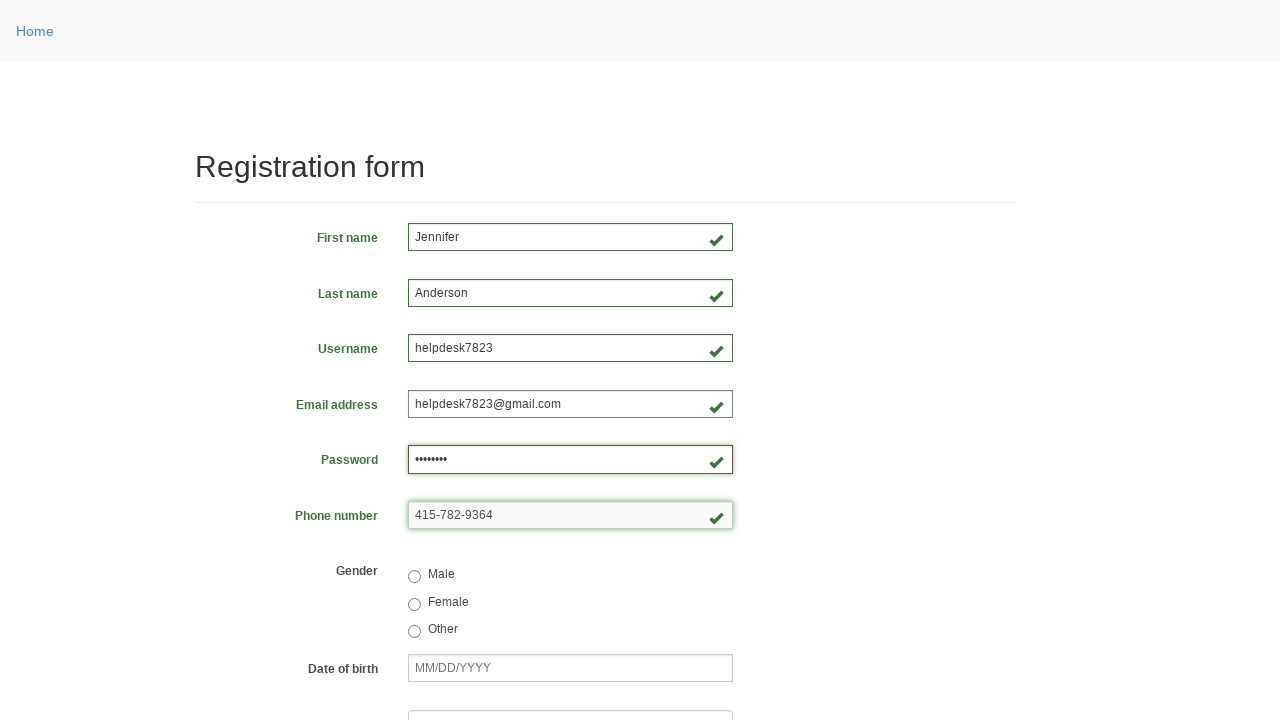

Selected 'female' gender radio button at (414, 604) on input[value='female']
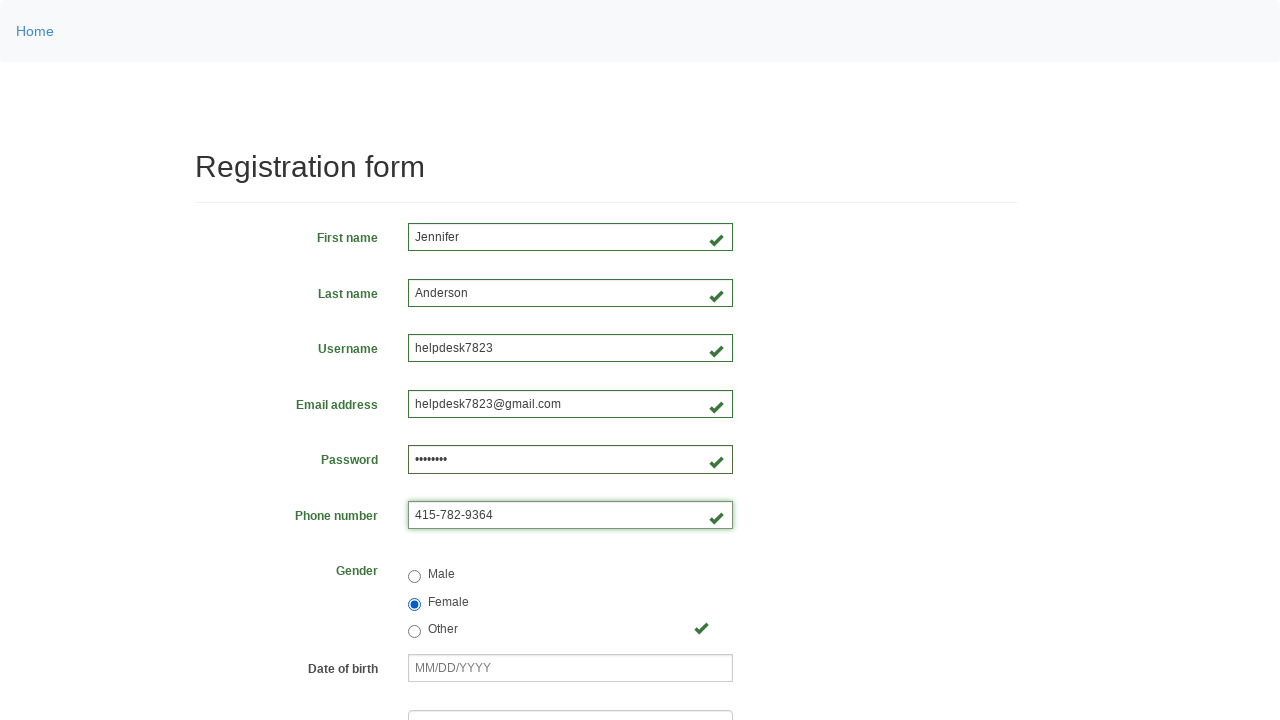

Filled date of birth field with '11/07/1986' on input[name='birthday']
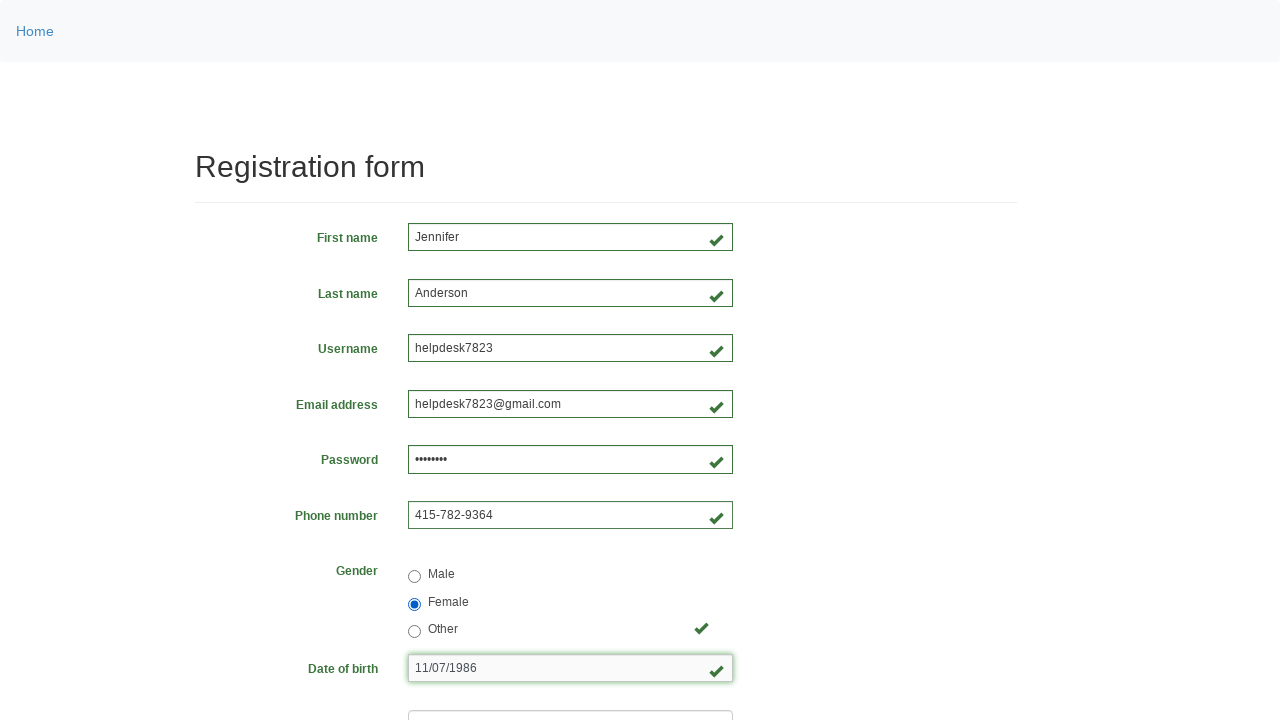

Selected department from dropdown at index 3 on select[name='department']
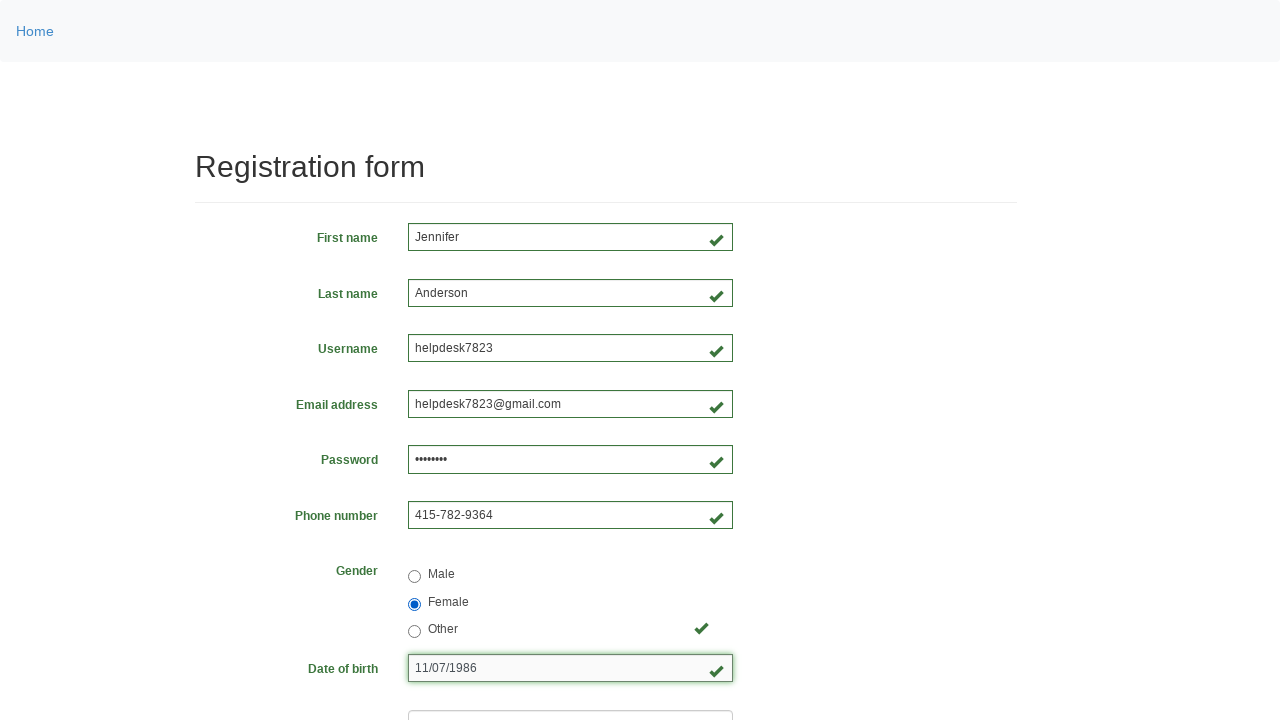

Selected 'Developer' job title from dropdown on select[name='job_title']
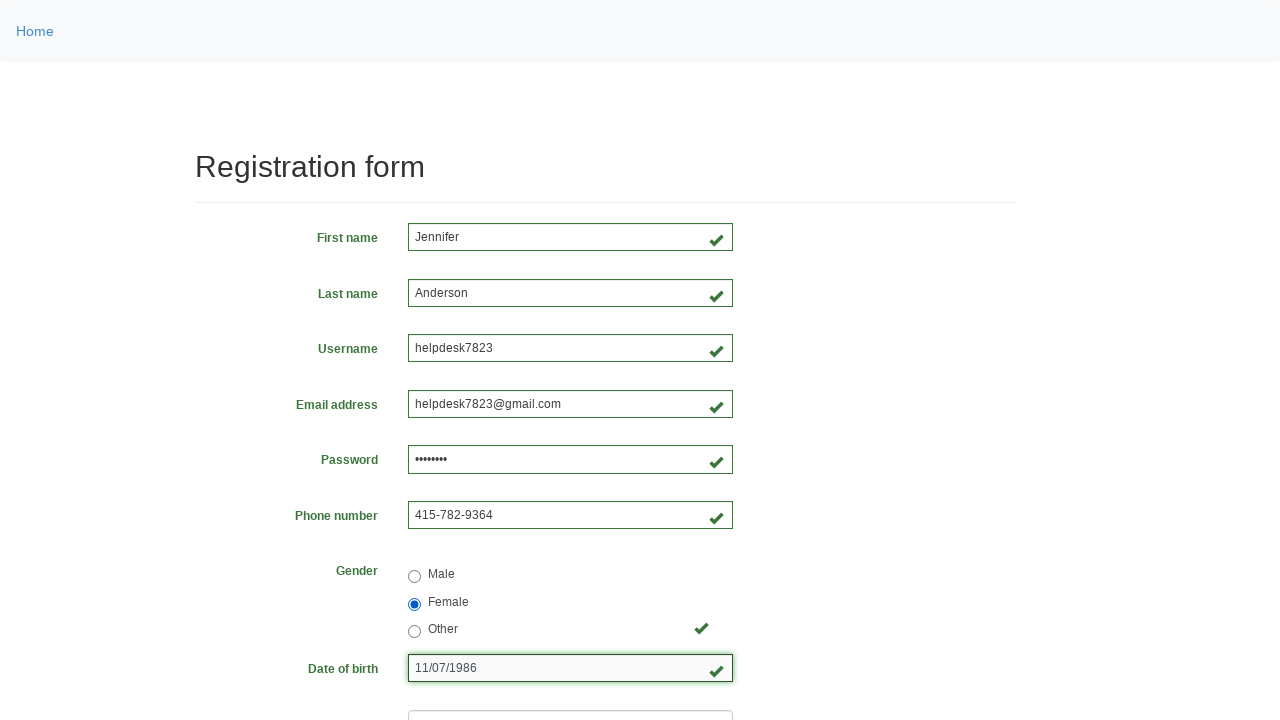

Selected programming language checkbox at (414, 468) on input#inlineCheckbox1
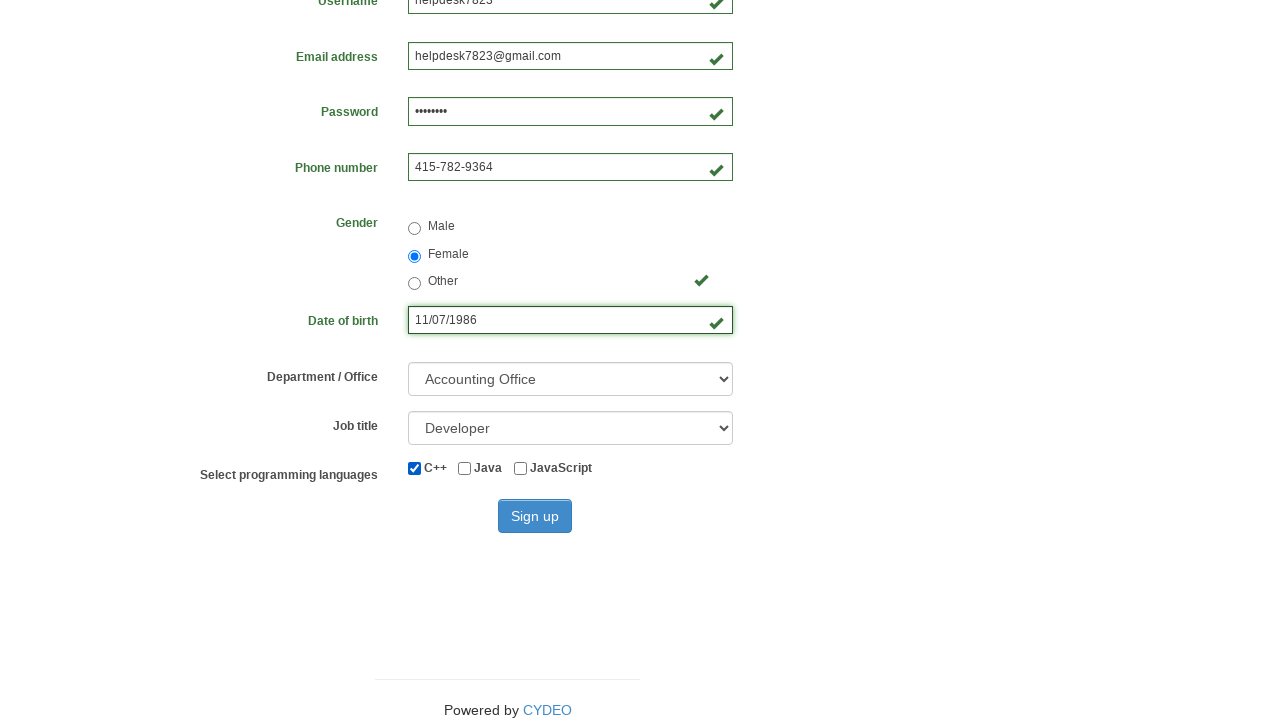

Clicked sign up button to submit registration form at (535, 516) on button#wooden_spoon
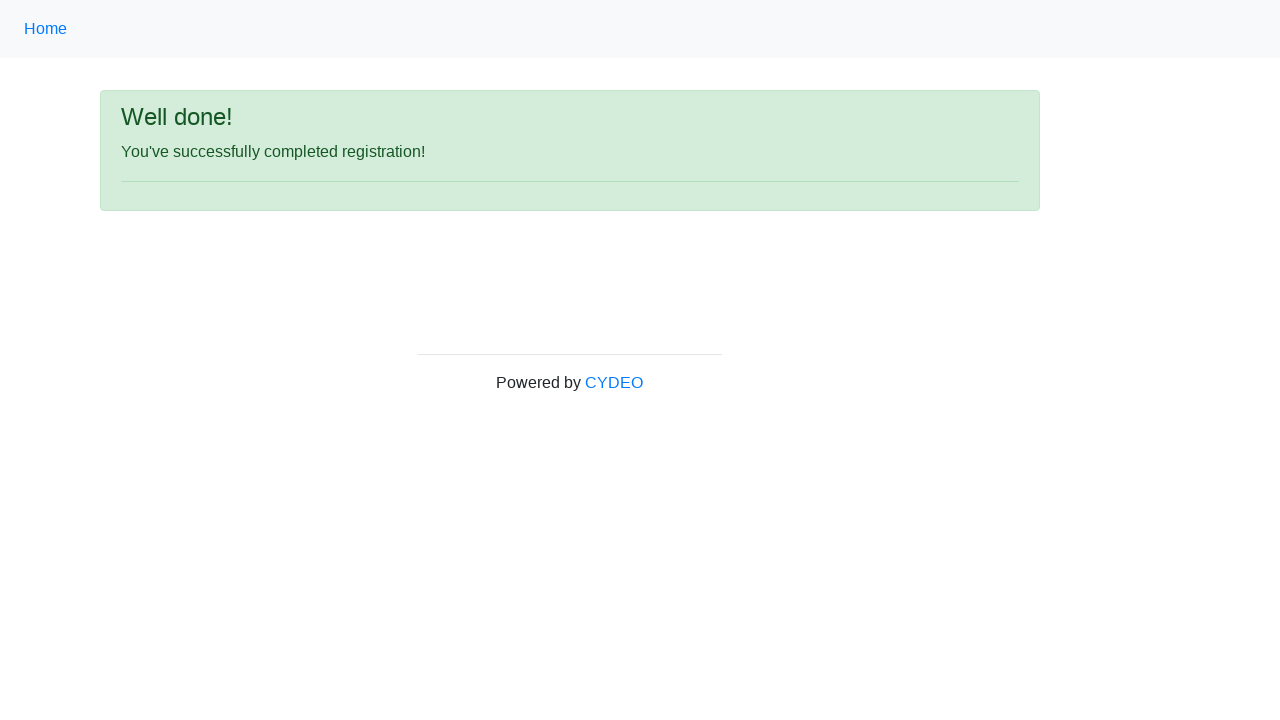

Registration form successfully submitted, success message appeared
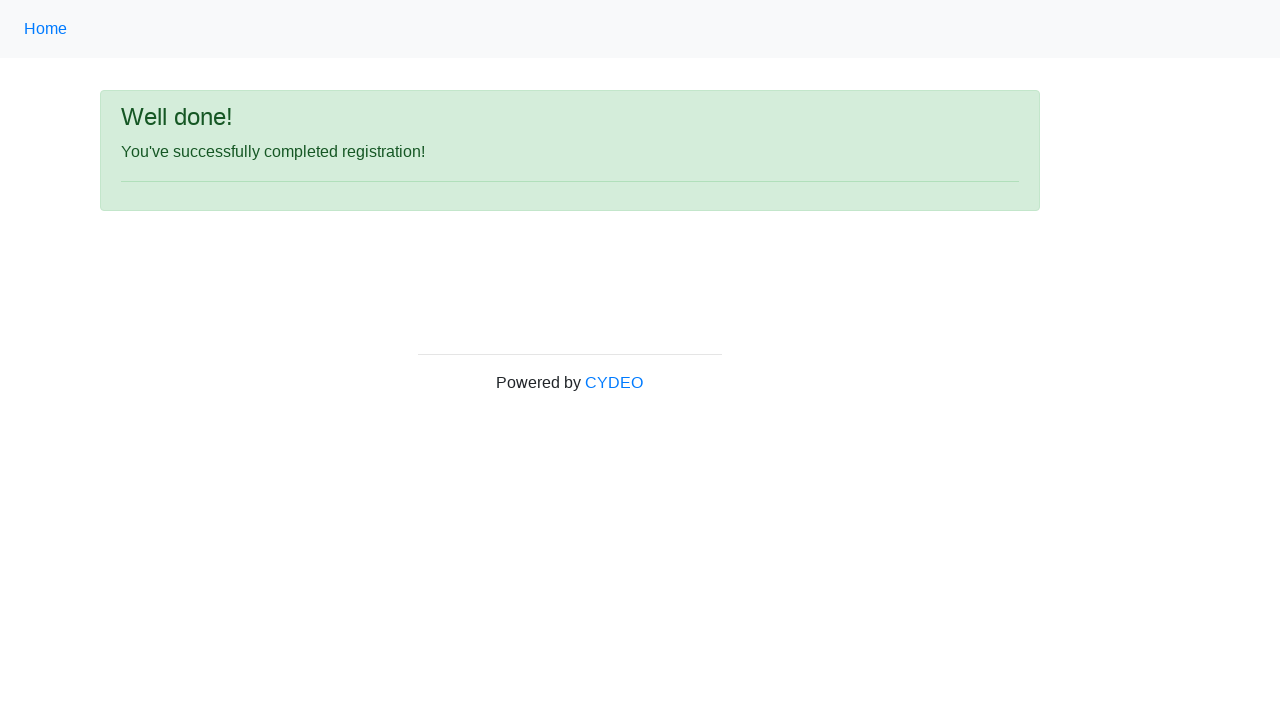

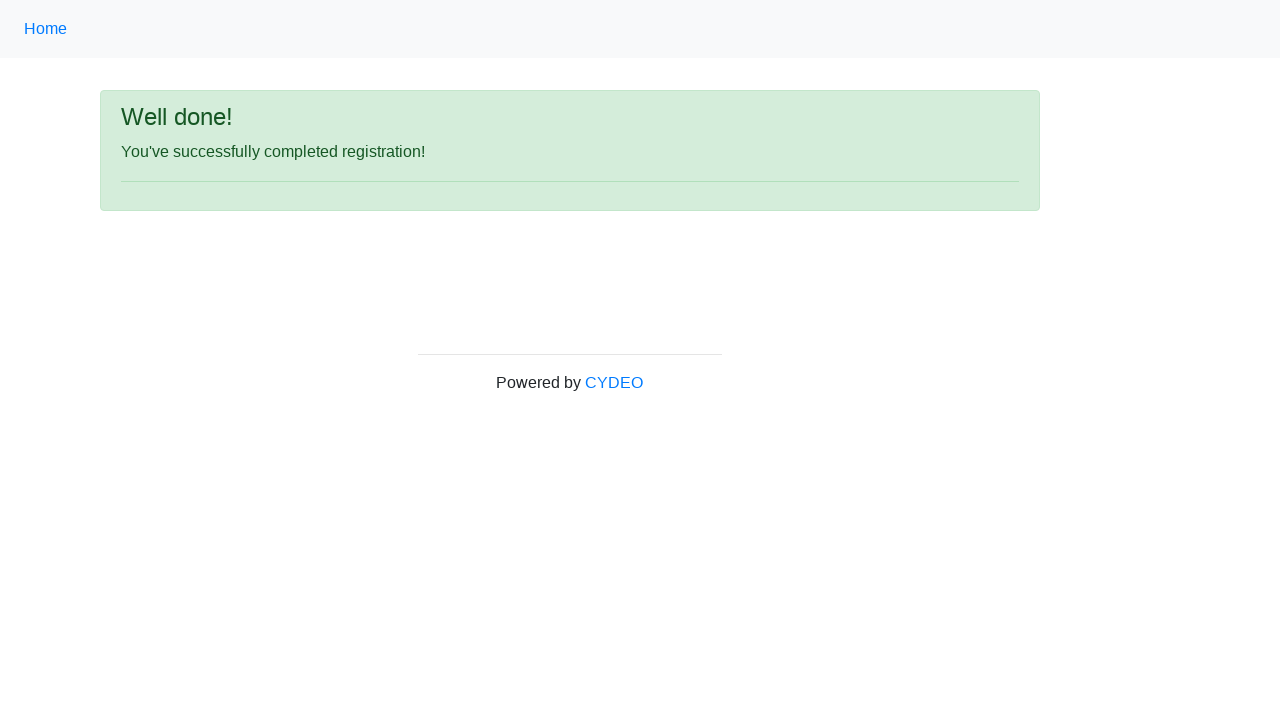